Tests the autocomplete functionality by entering an address into the autocomplete field

Starting URL: https://formy-project.herokuapp.com/autocomplete

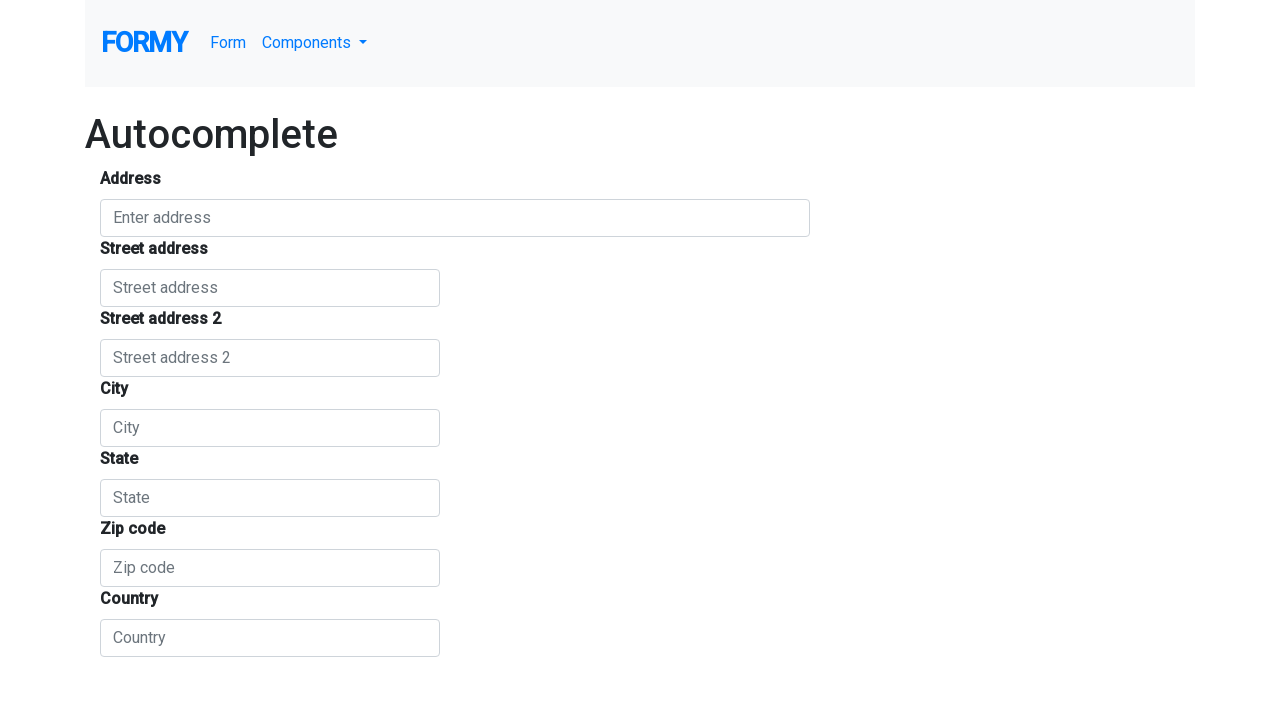

Navigated to autocomplete test page
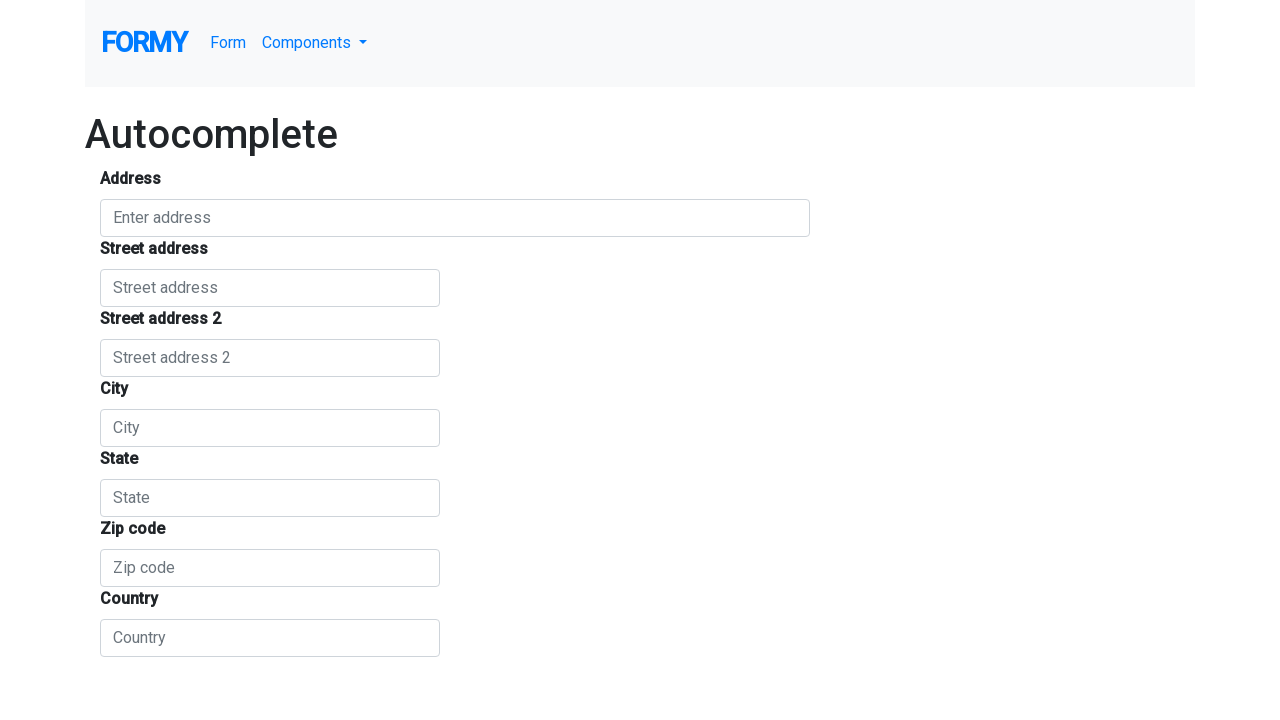

Filled autocomplete field with address '425 South Grand View Street, Apt. 104' on #autocomplete
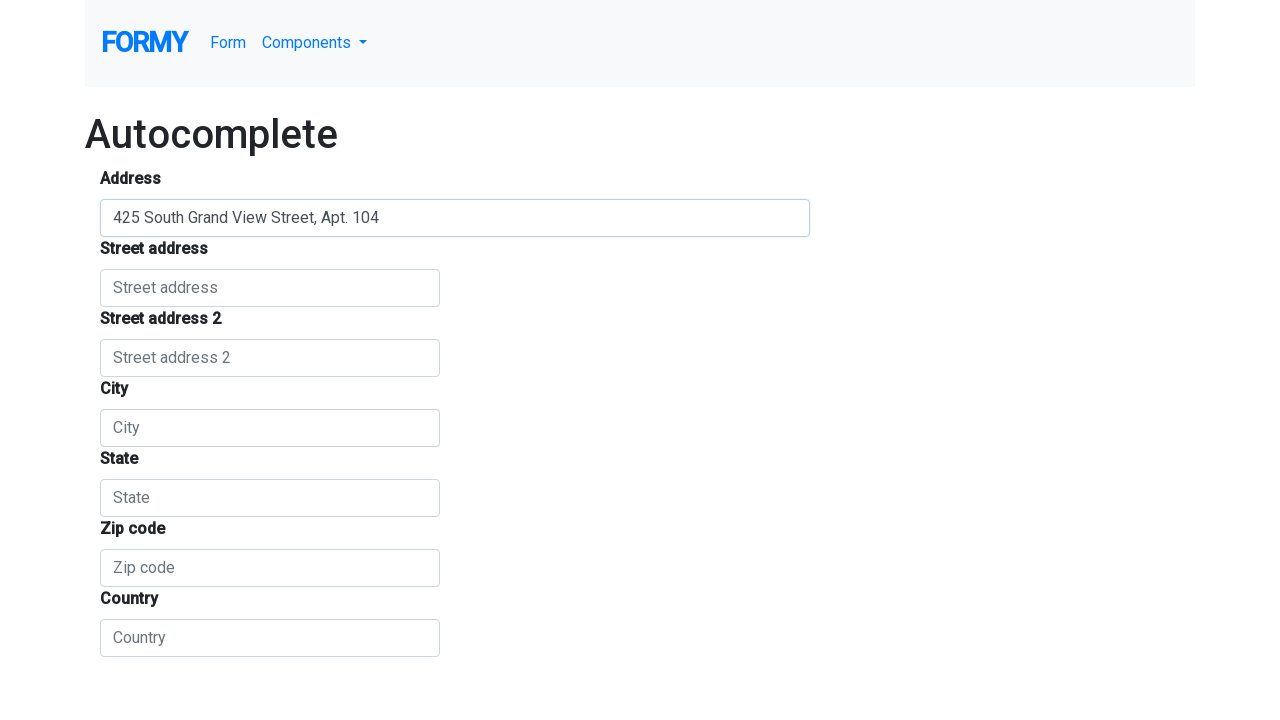

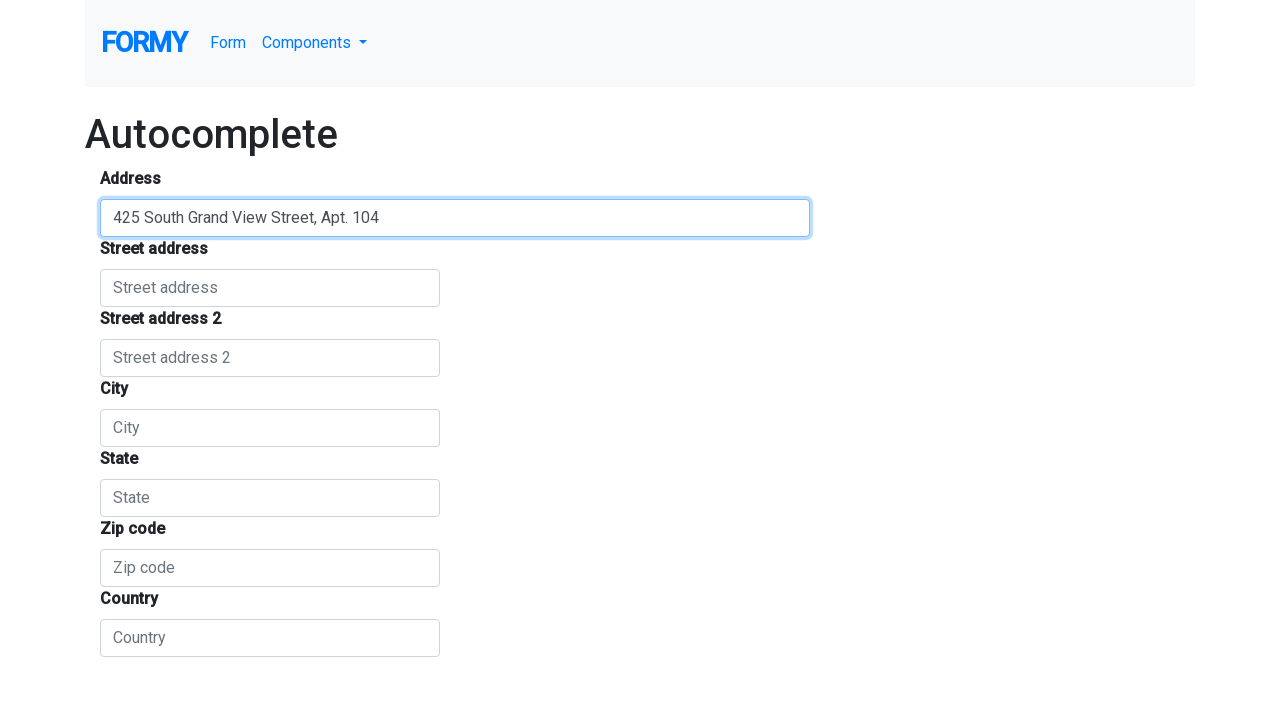